Tests frame handling by navigating through multiple frames and iframes, filling text inputs in each frame and clicking elements within nested iframes

Starting URL: https://ui.vision/demo/webtest/frames/

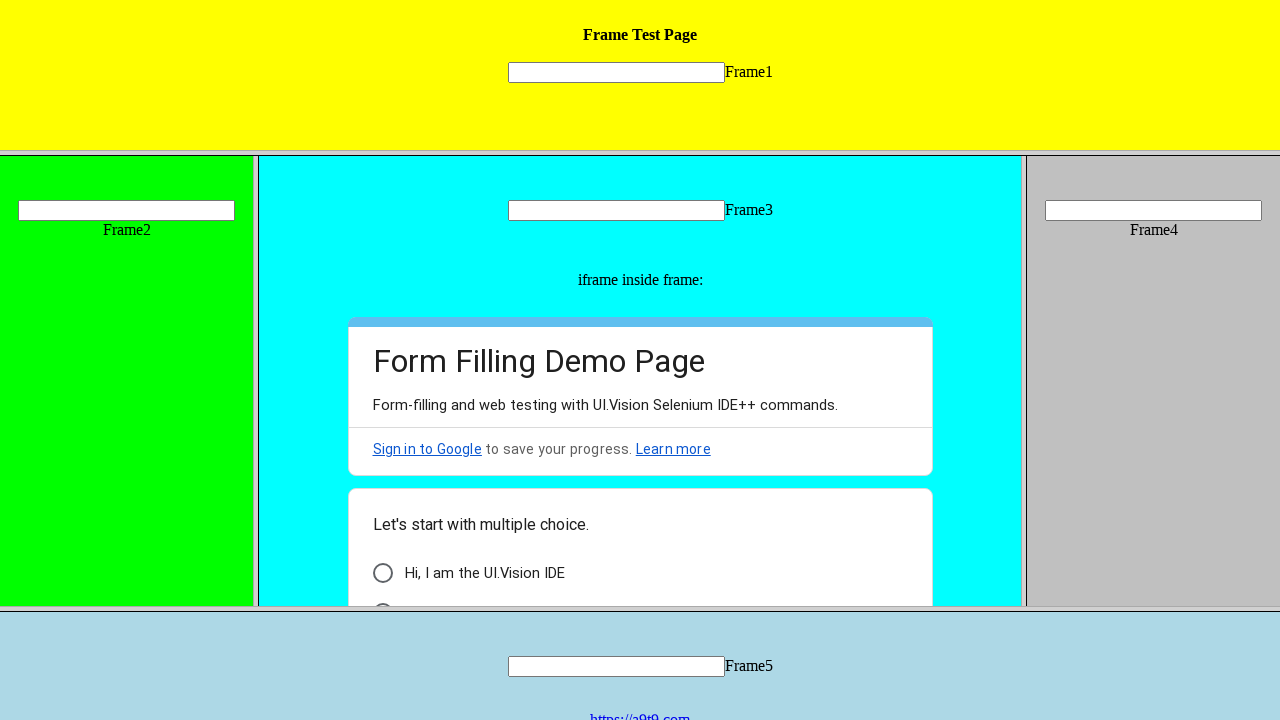

Filled text input in Frame 1 with 'Tester' on frame[src='frame_1.html'] >> internal:control=enter-frame >> input[name='mytext1
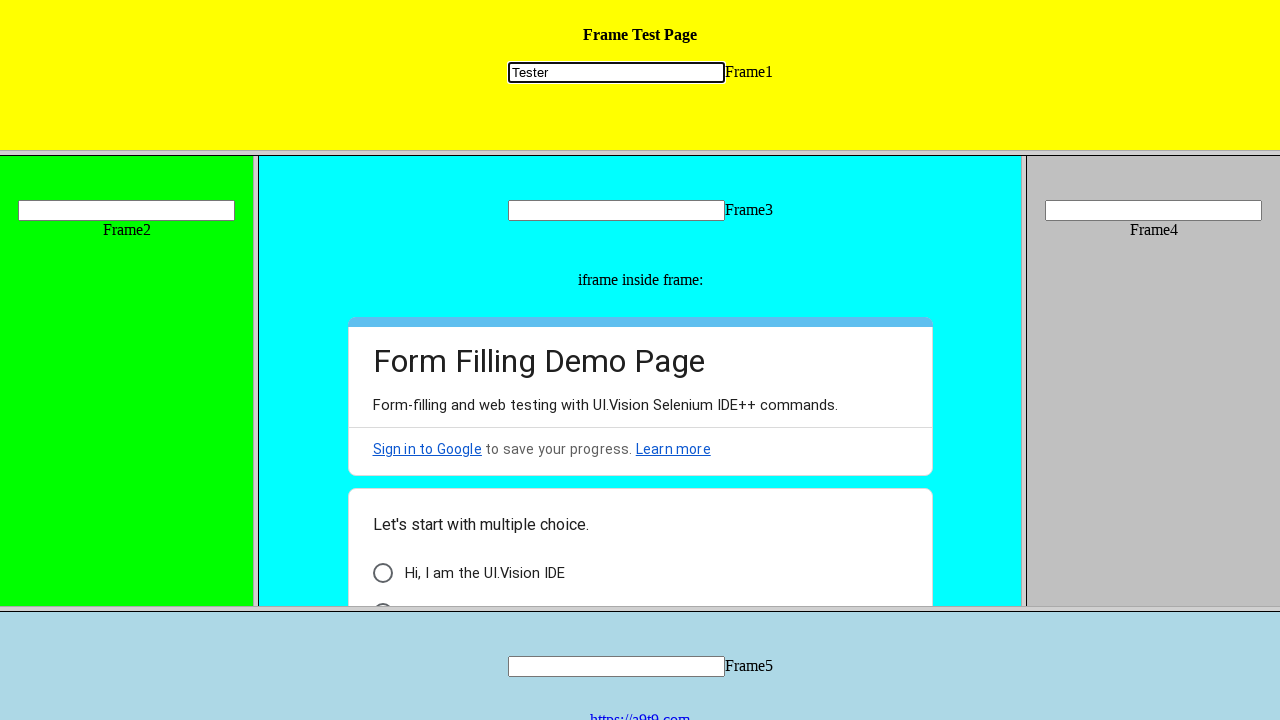

Filled text input in Frame 2 with 'Automation' on frame[src='frame_2.html'] >> internal:control=enter-frame >> input[name='mytext2
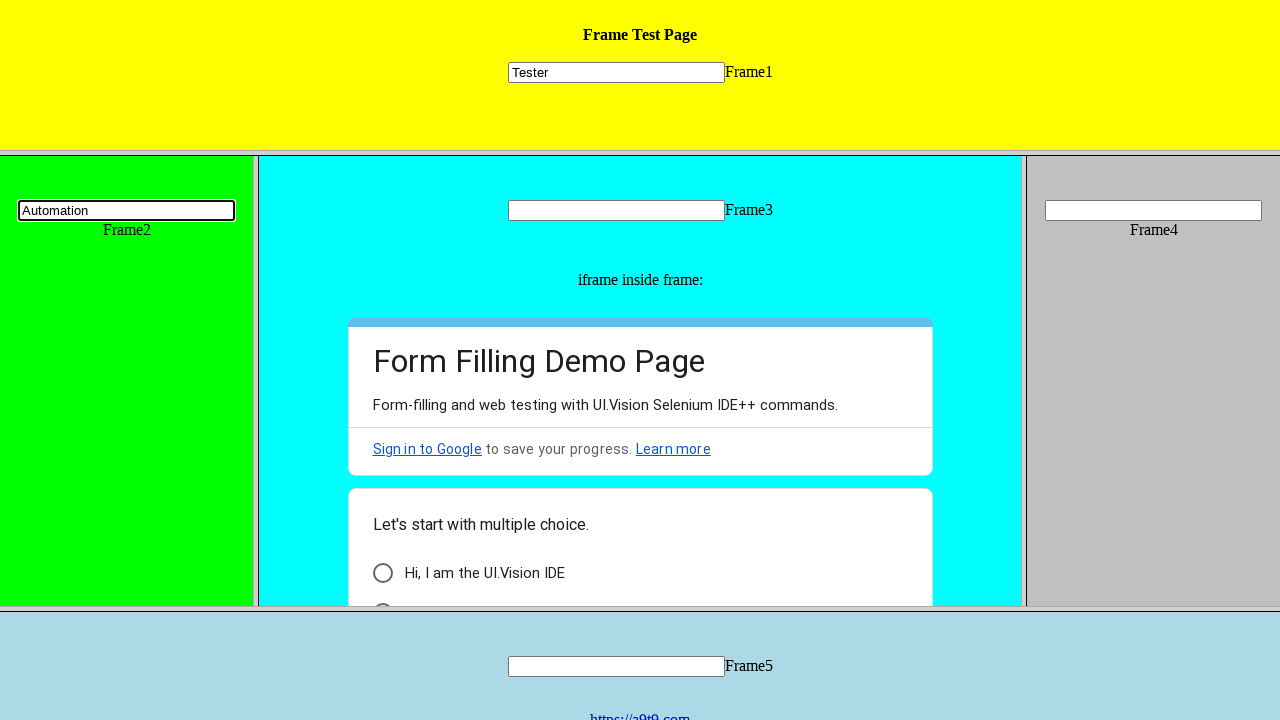

Filled text input in Frame 3 with 'Selenium' on frame[src='frame_3.html'] >> internal:control=enter-frame >> input[name='mytext3
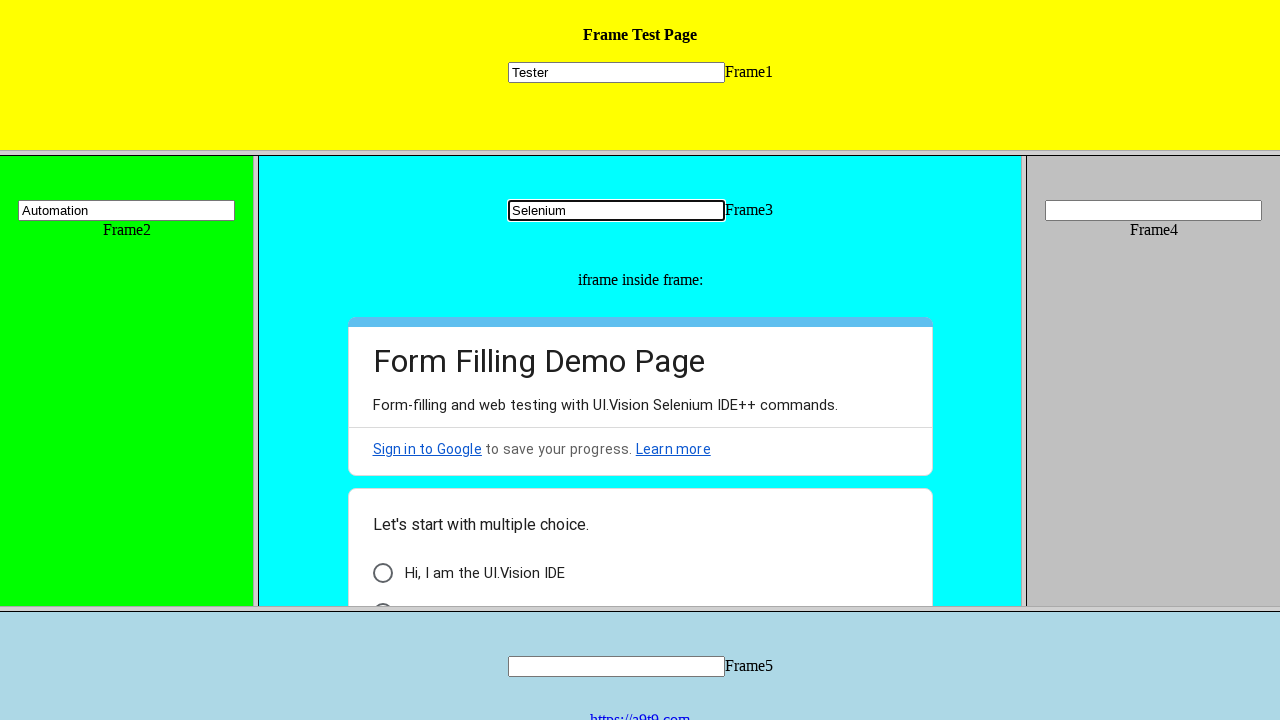

Clicked checkbox in nested iframe within Frame 3 at (382, 596) on frame[src='frame_3.html'] >> internal:control=enter-frame >> iframe >> internal:
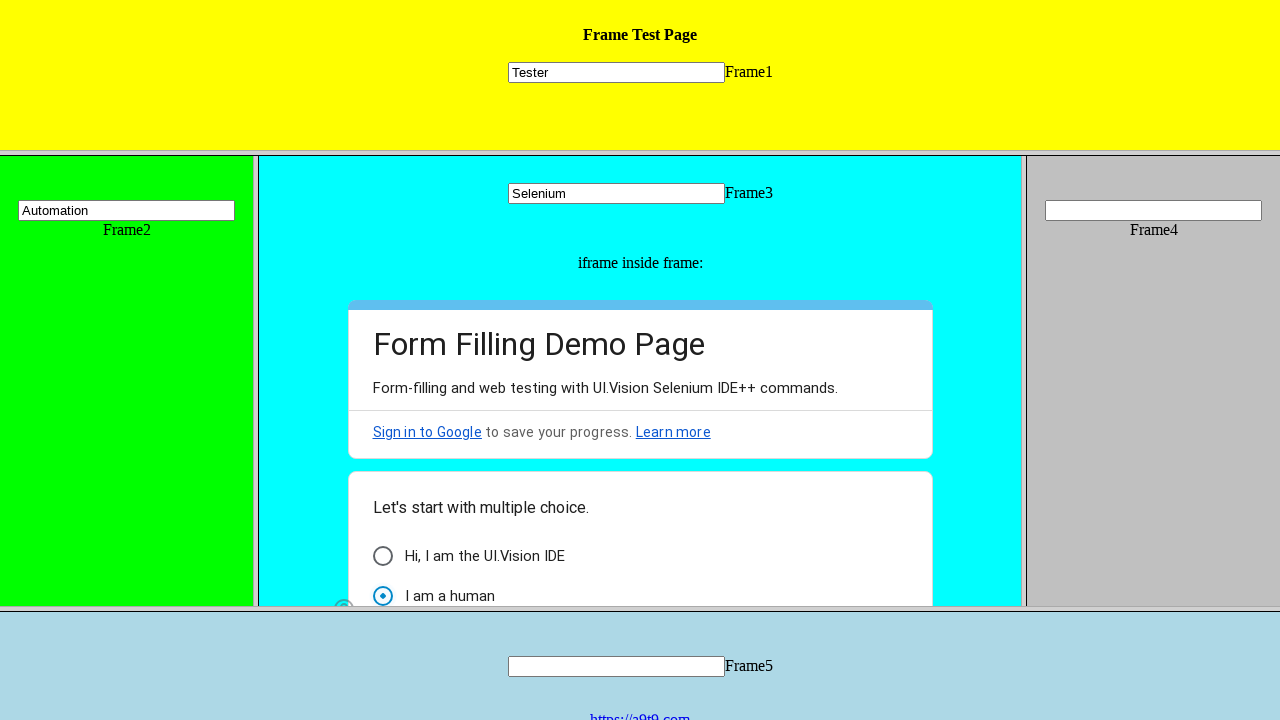

Filled text input in Frame 5 with 'Frame5' on frame[src='frame_5.html'] >> internal:control=enter-frame >> input[name='mytext5
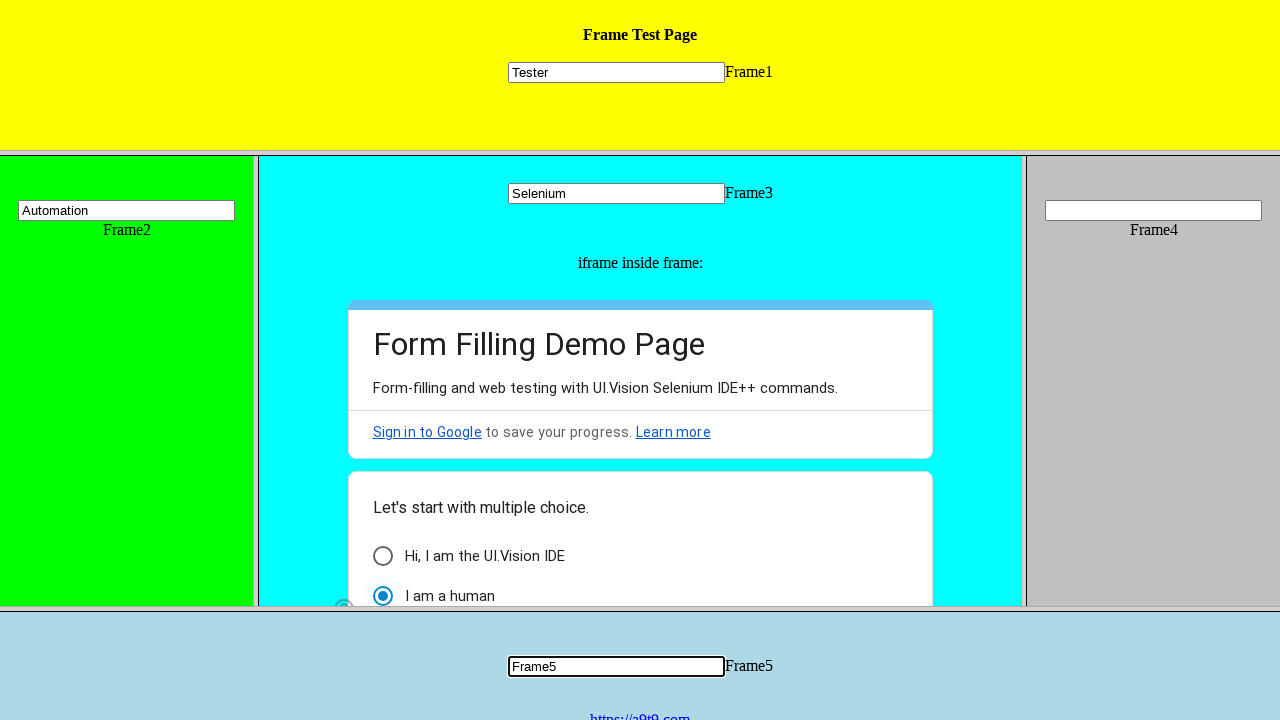

Clicked link to https://a9t9.com in Frame 5 at (640, 712) on frame[src='frame_5.html'] >> internal:control=enter-frame >> internal:text="http
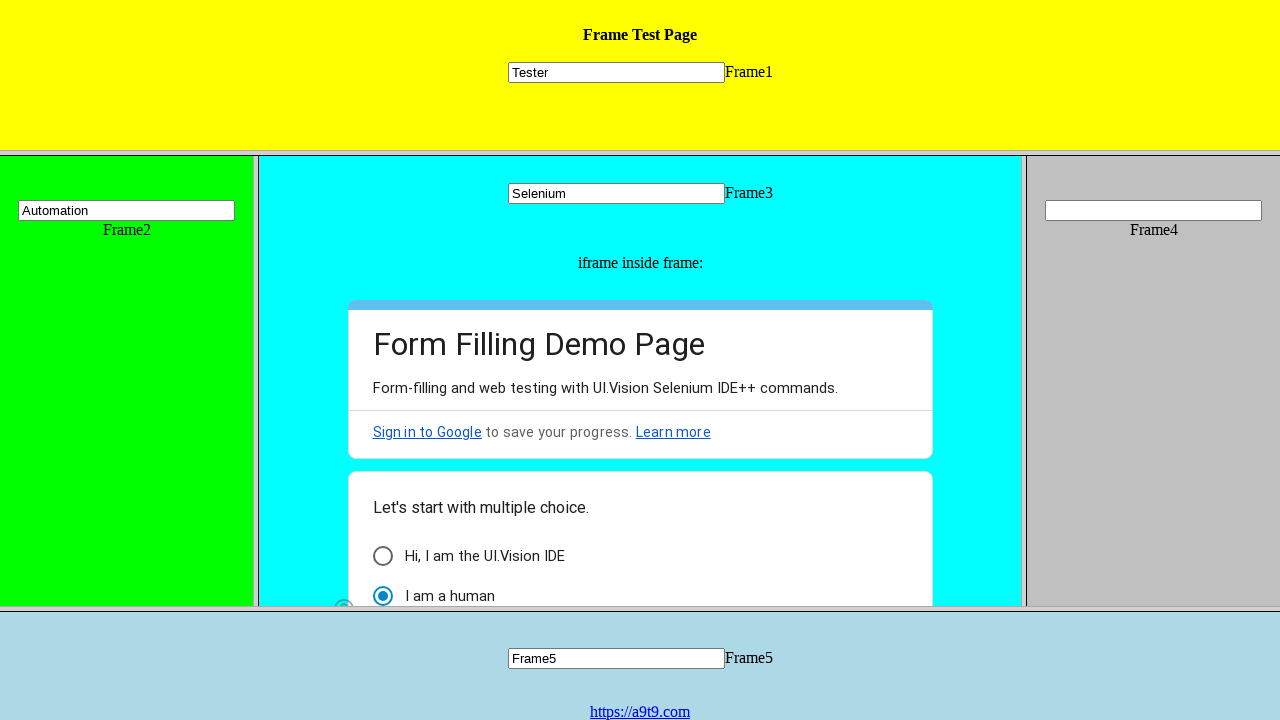

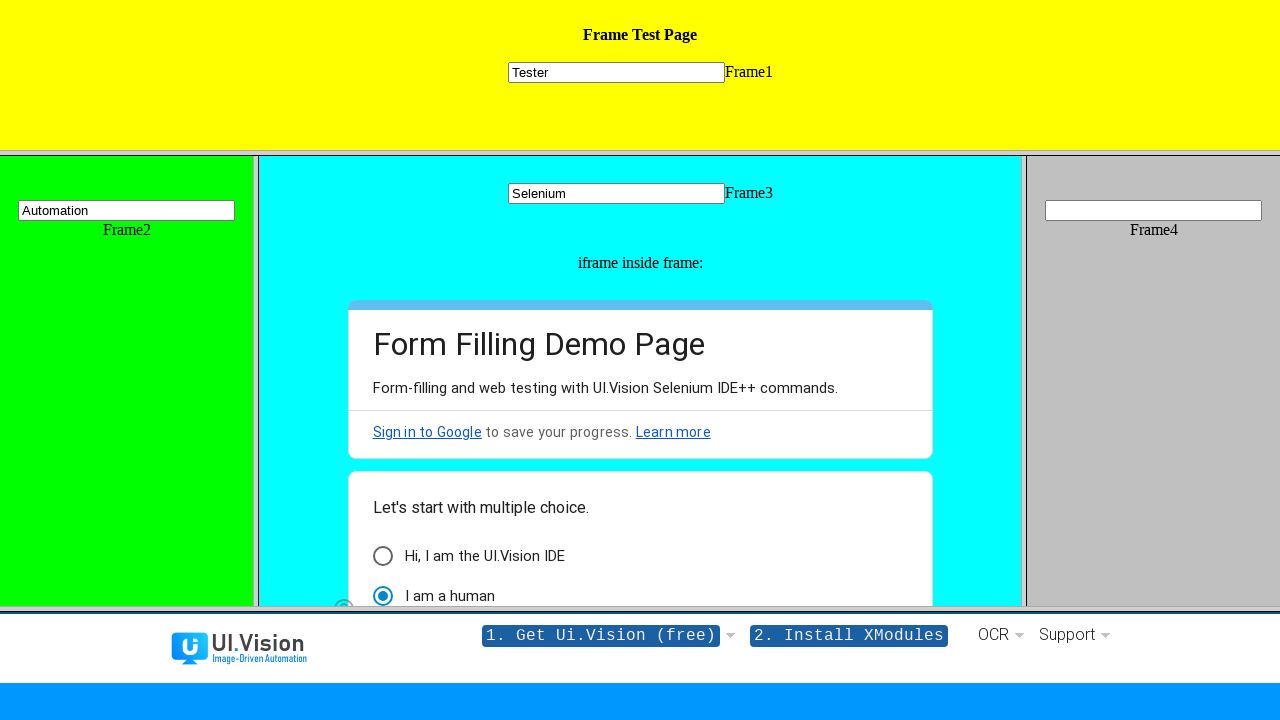